Tests closing a modal popup window by clicking the Close link and verifying the modal is no longer visible

Starting URL: https://the-internet.herokuapp.com/entry_ad

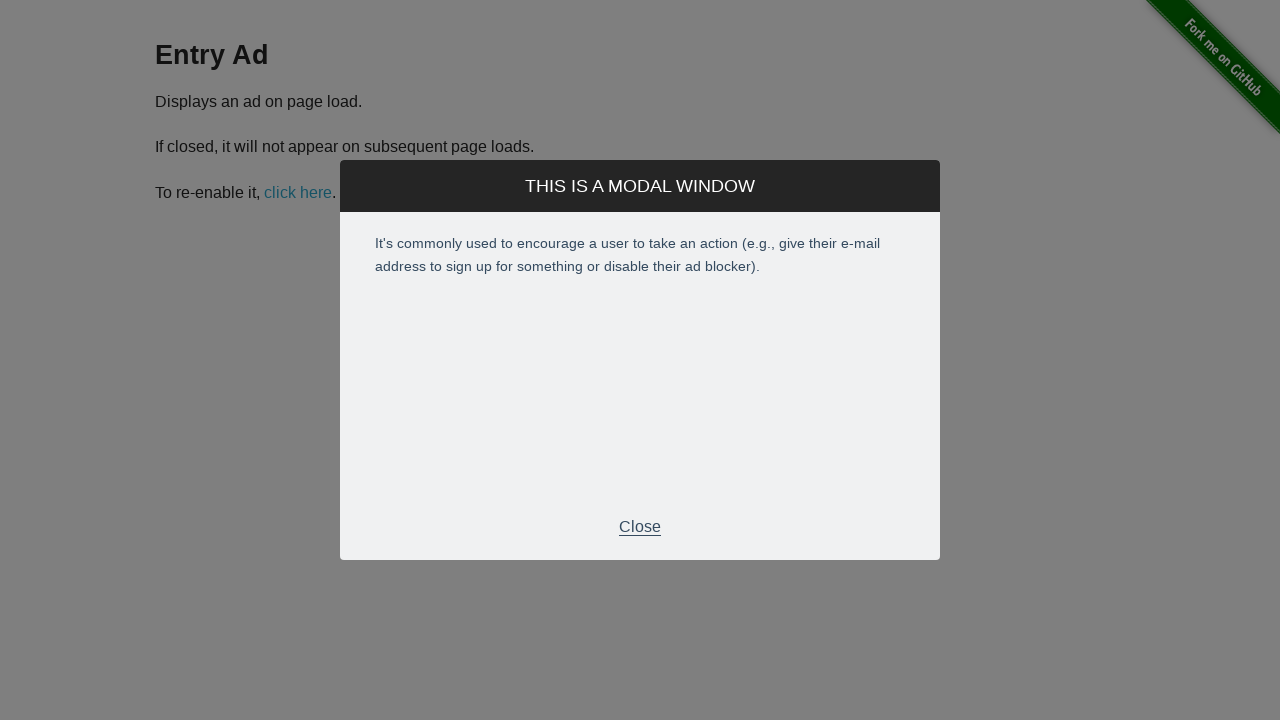

Navigated to entry ad page
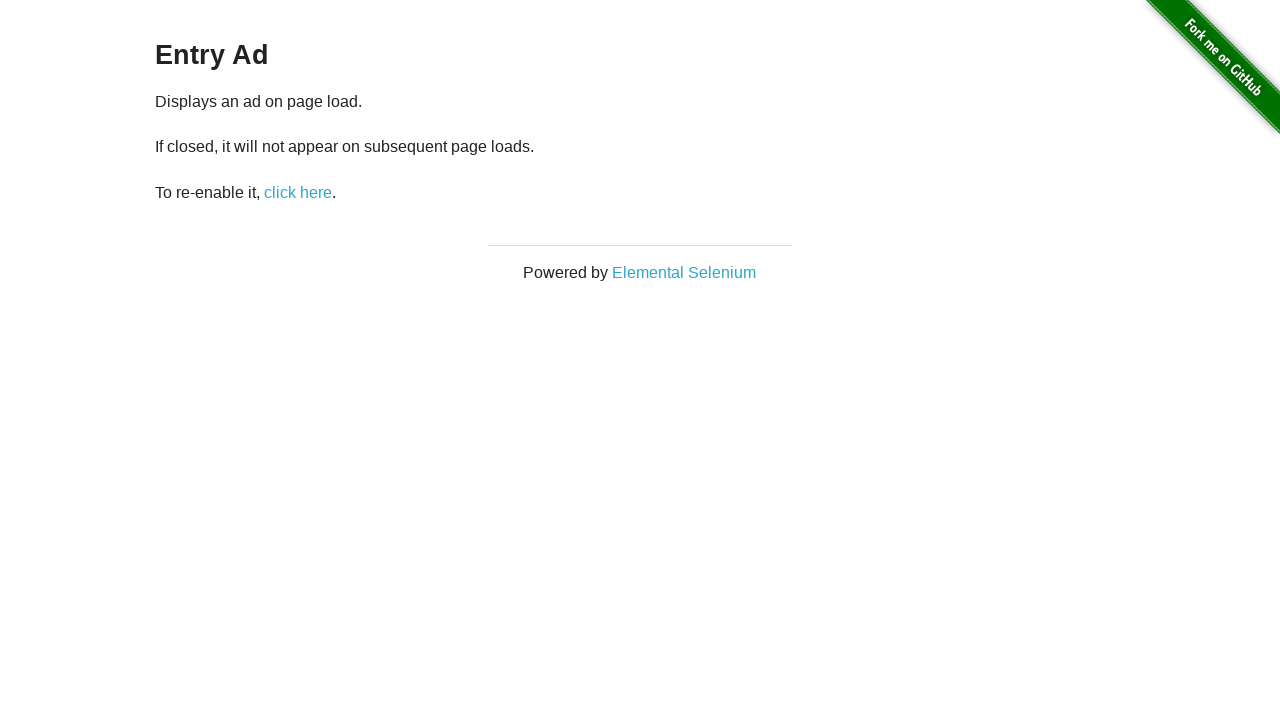

Clicked Close link in modal popup at (640, 527) on #modal >> text=Close
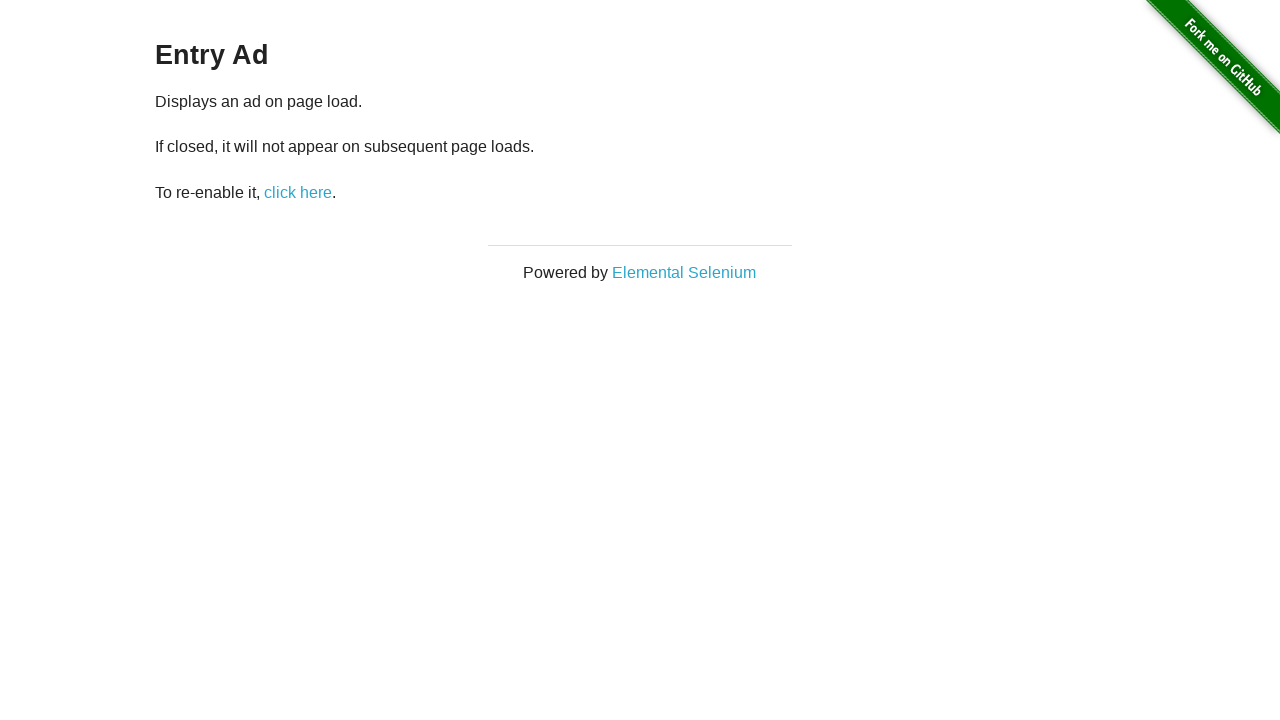

Verified modal popup is no longer visible
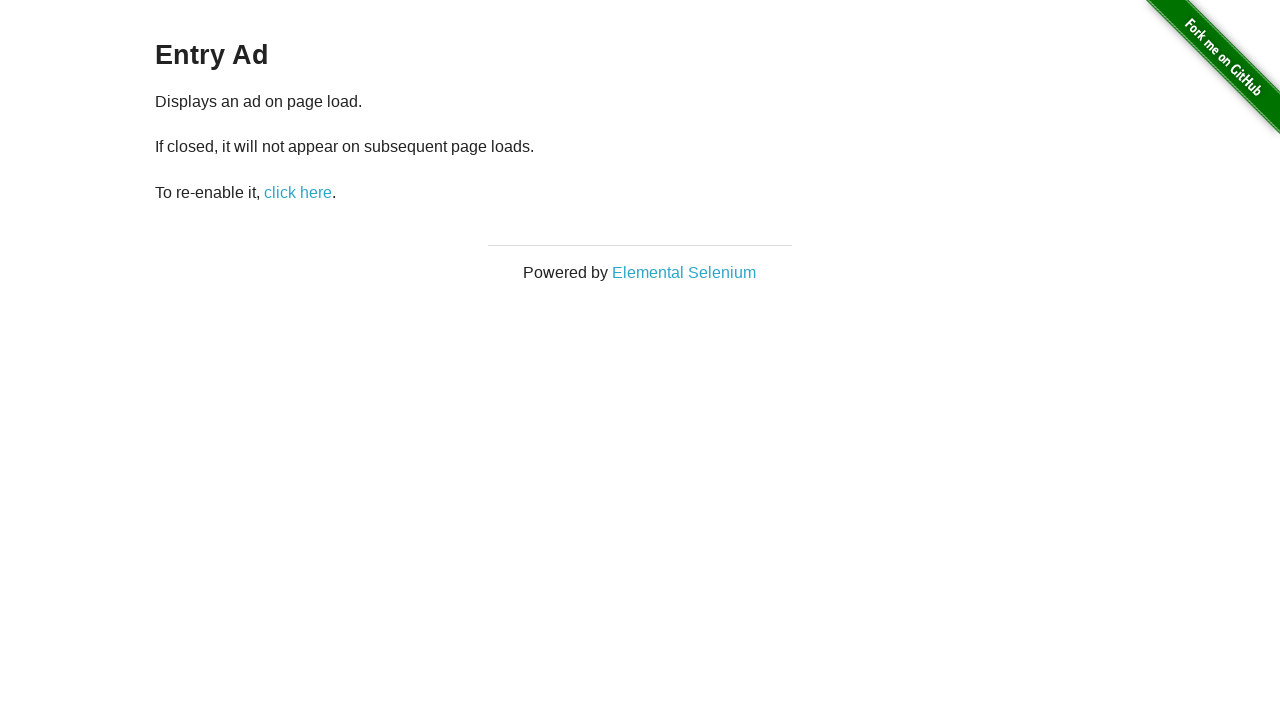

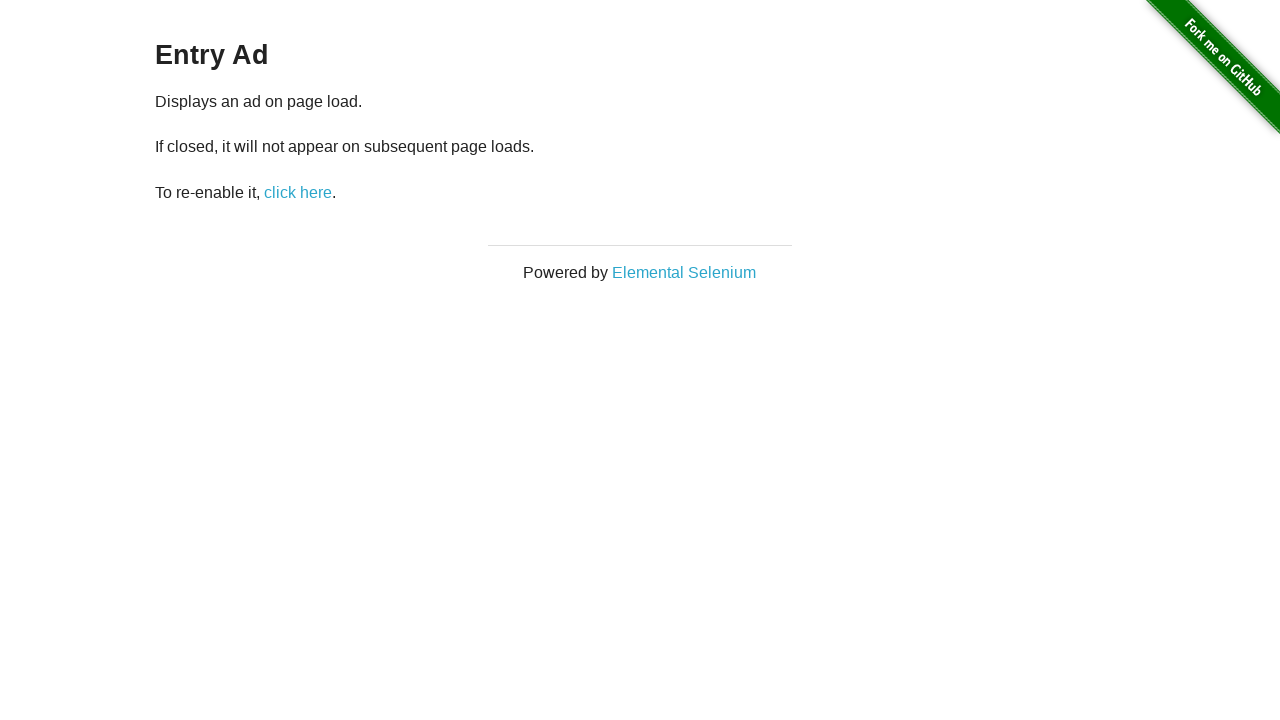